Tests a registration form by filling in personal details (SSN, name, gender, job selection, username, email, password) and submitting the form.

Starting URL: https://claruswaysda.github.io/Registration.html

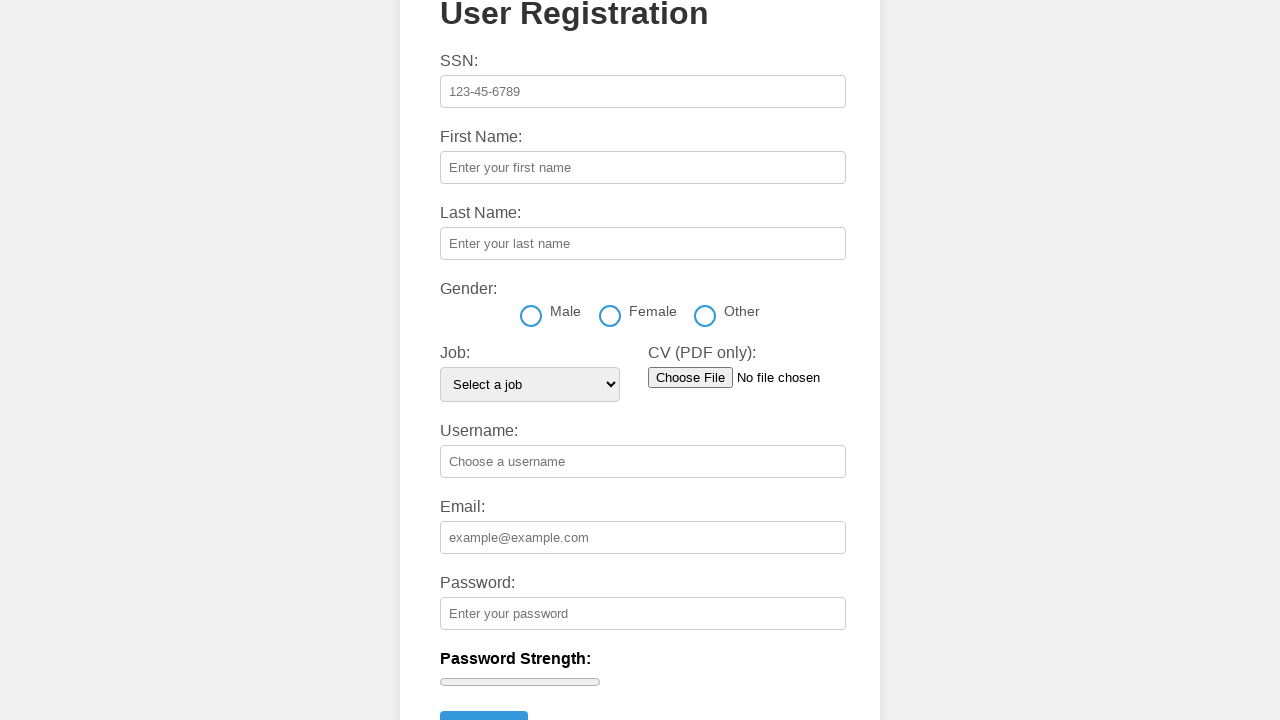

Filled SSN field with '987-65-4321' on #ssn
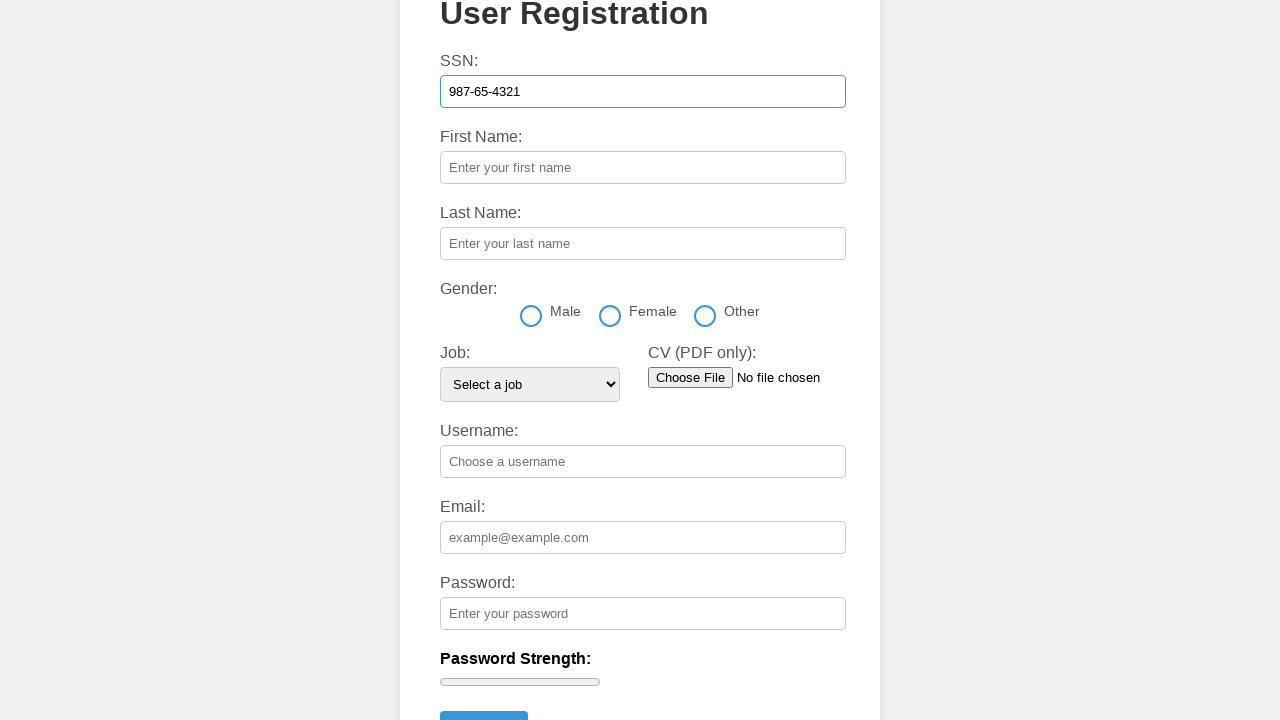

Filled first name field with 'Marcus' on #firstName
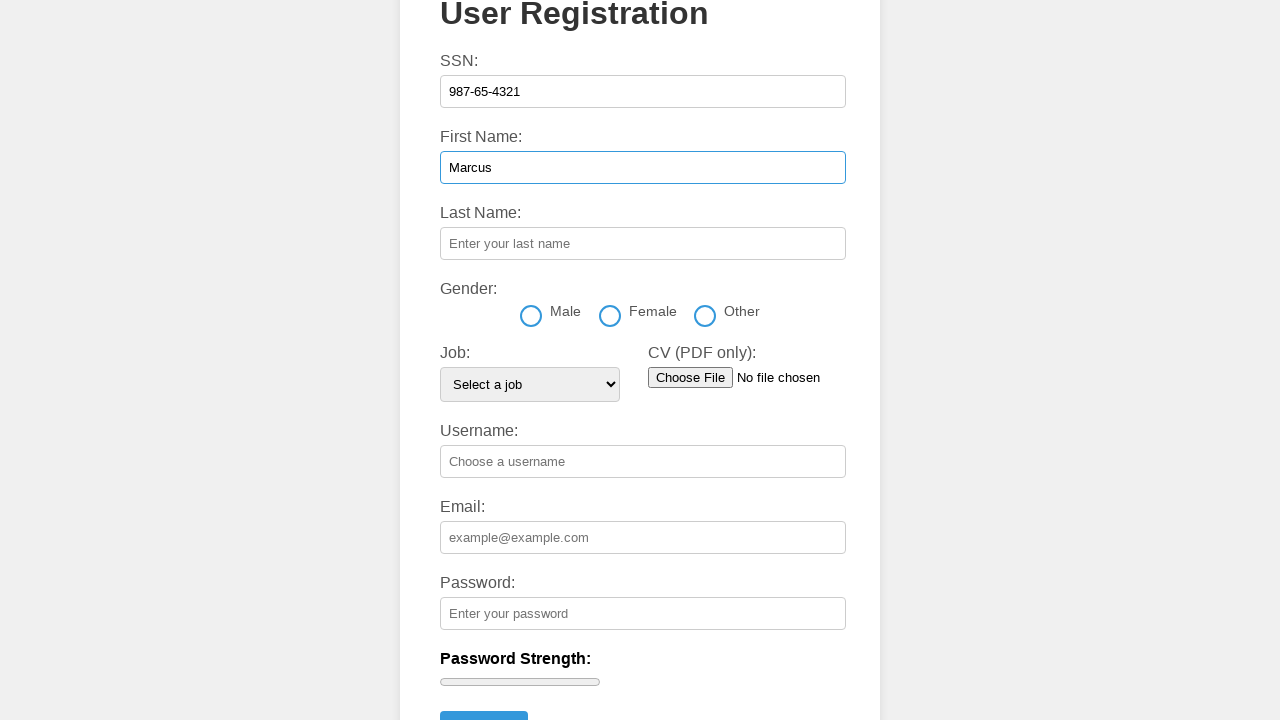

Filled last name field with 'Thompson' on #lastName
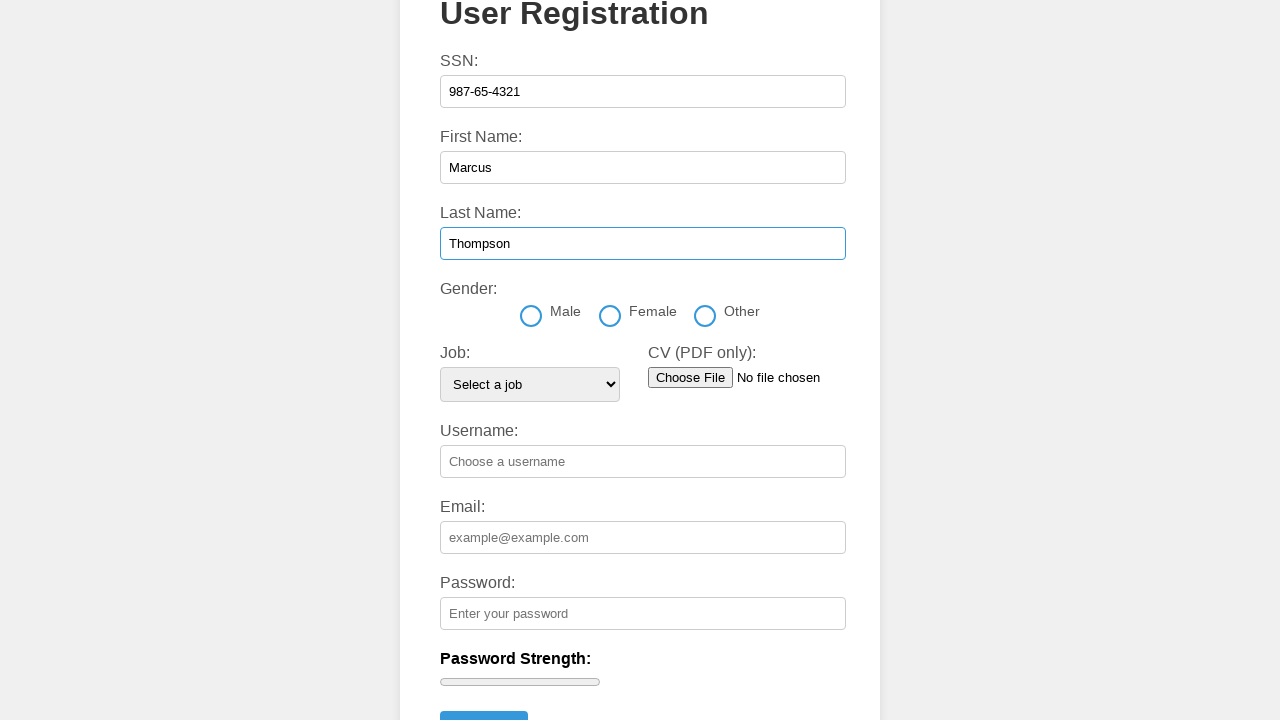

Selected male gender option at (550, 311) on label[for='male']
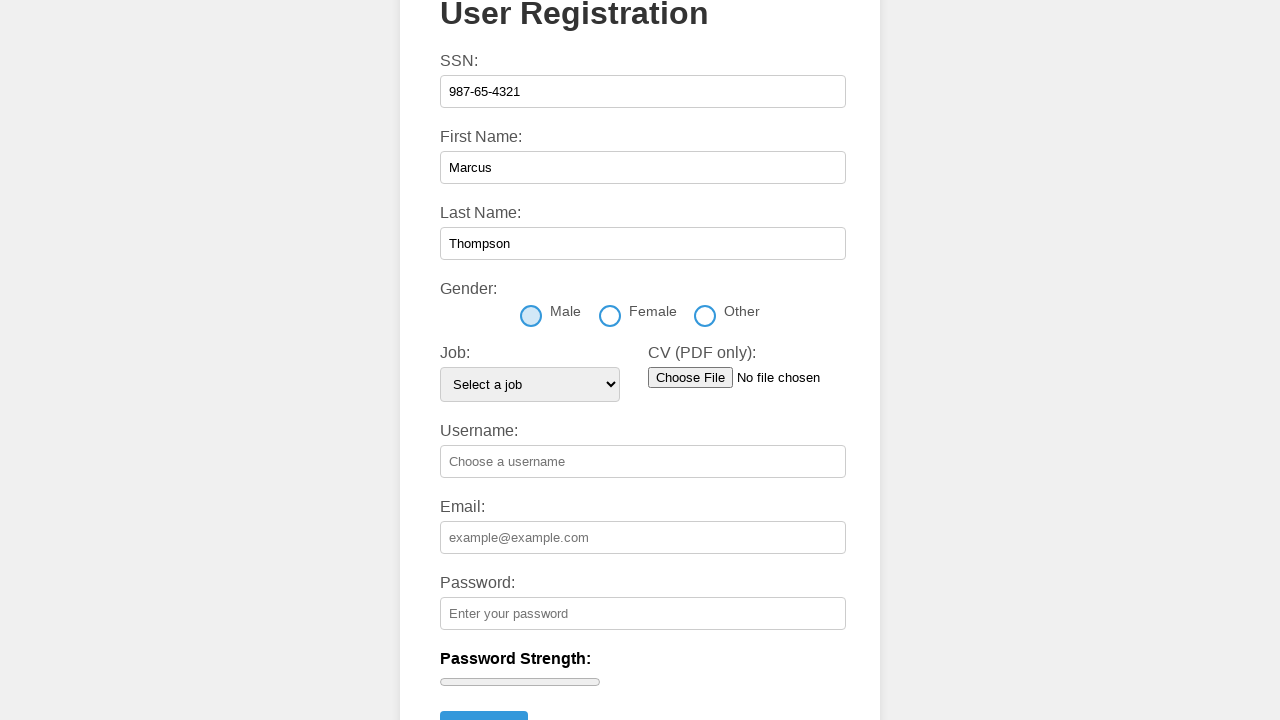

Selected 'Tester' from job dropdown on #job
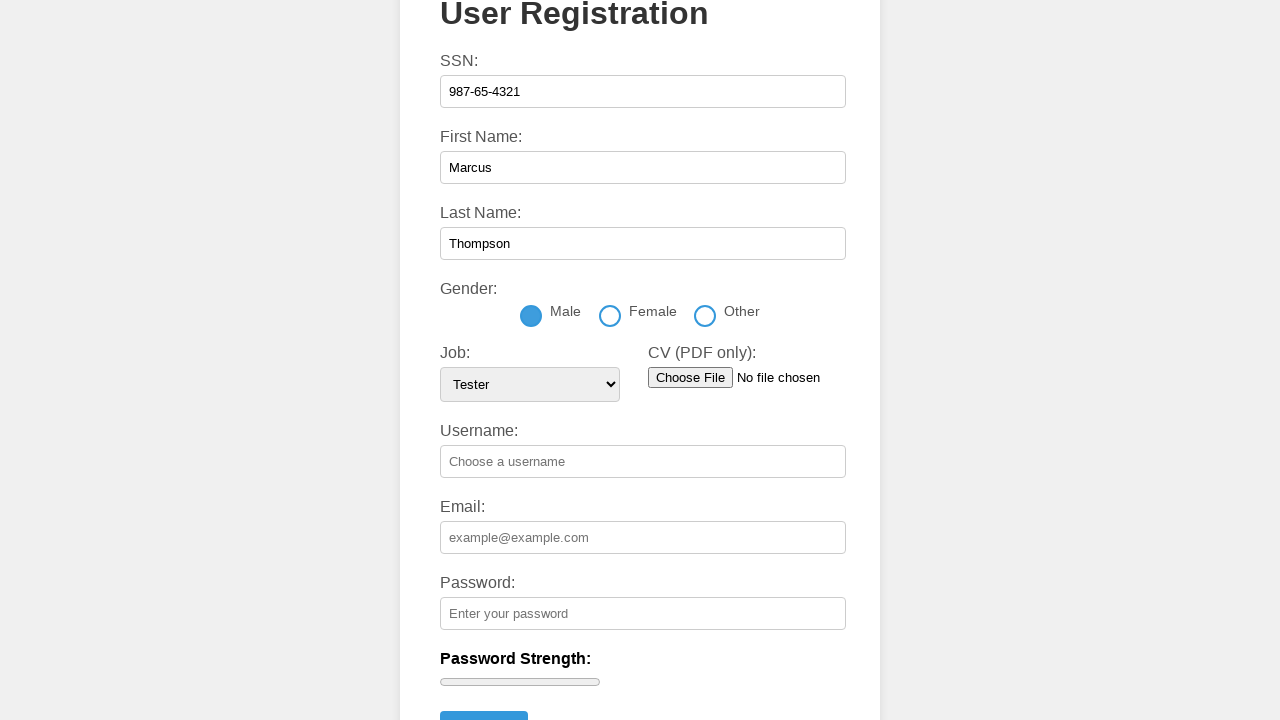

Filled username field with 'mthompson' on #username
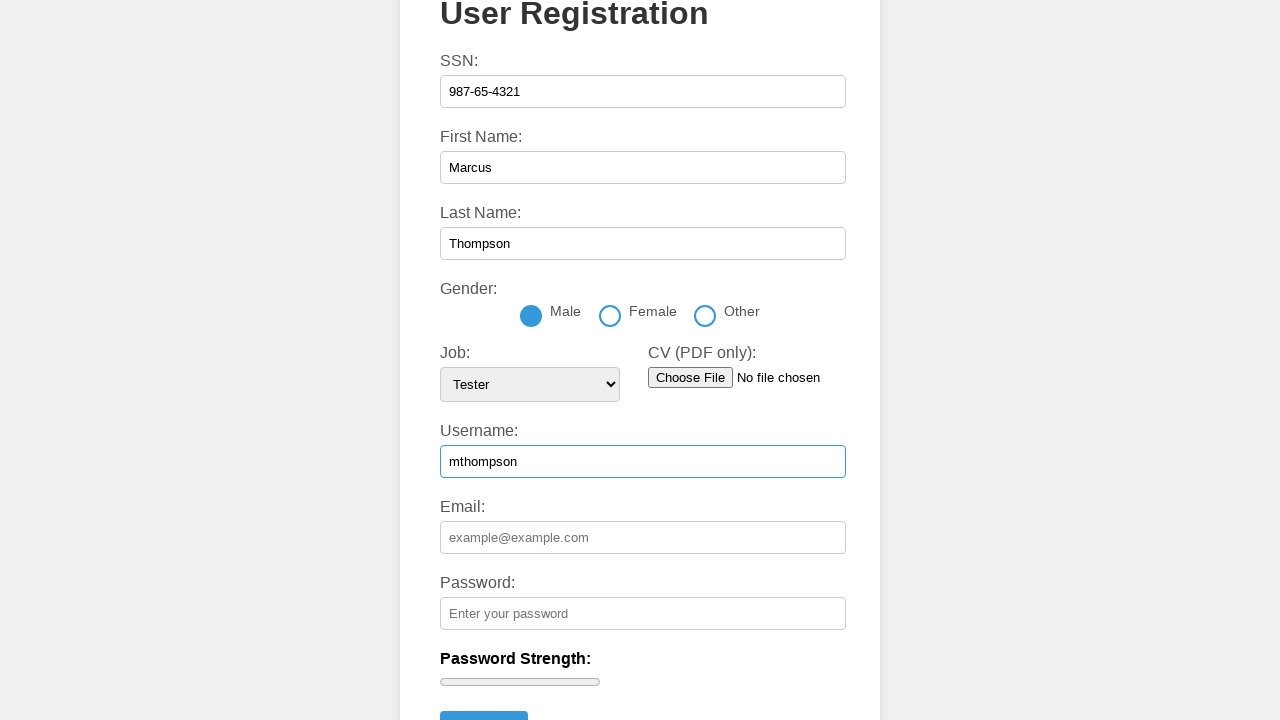

Filled email field with 'marcus.thompson@example.com' on #email
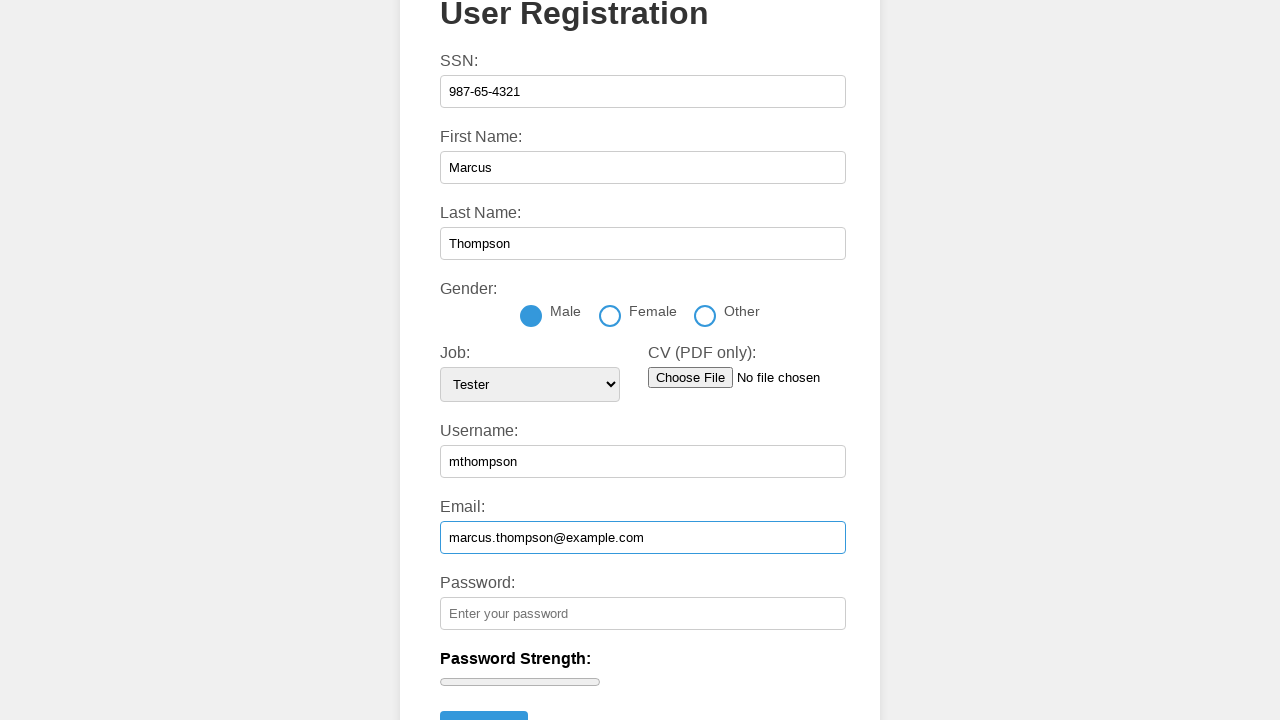

Filled password field with 'SecurePass123' on #password
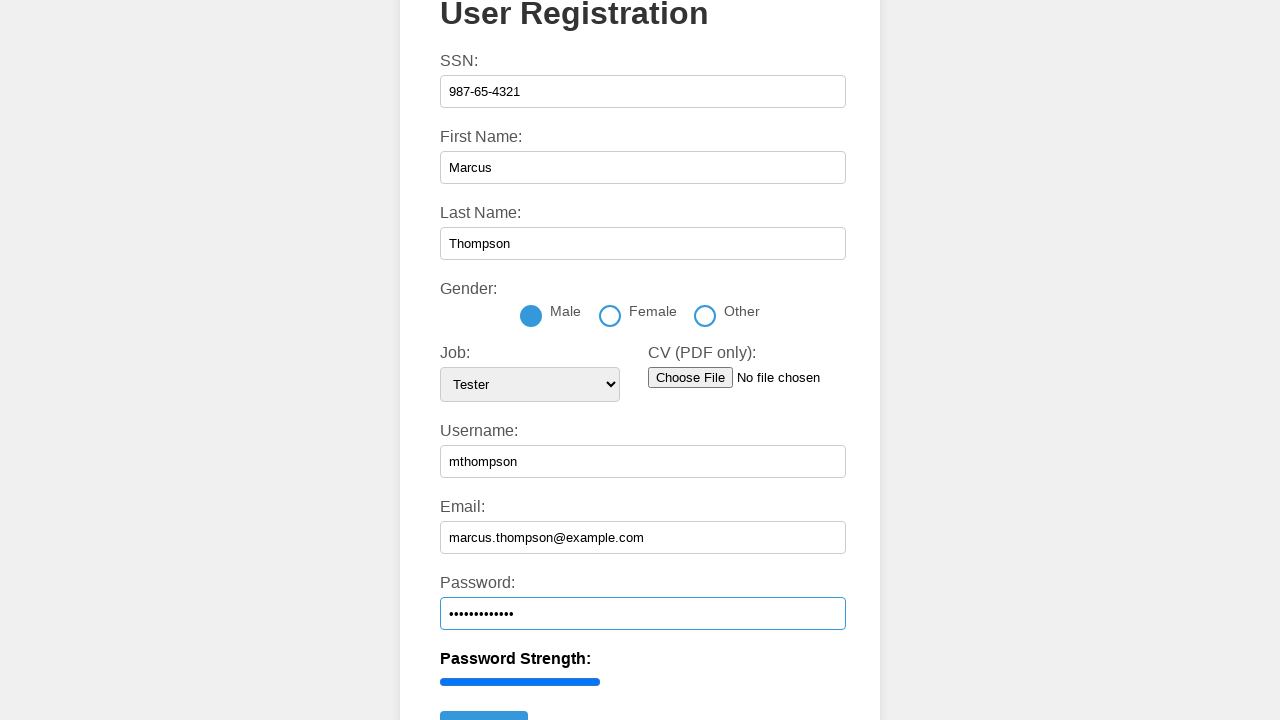

Clicked submit button to submit registration form at (484, 703) on .submit-btn
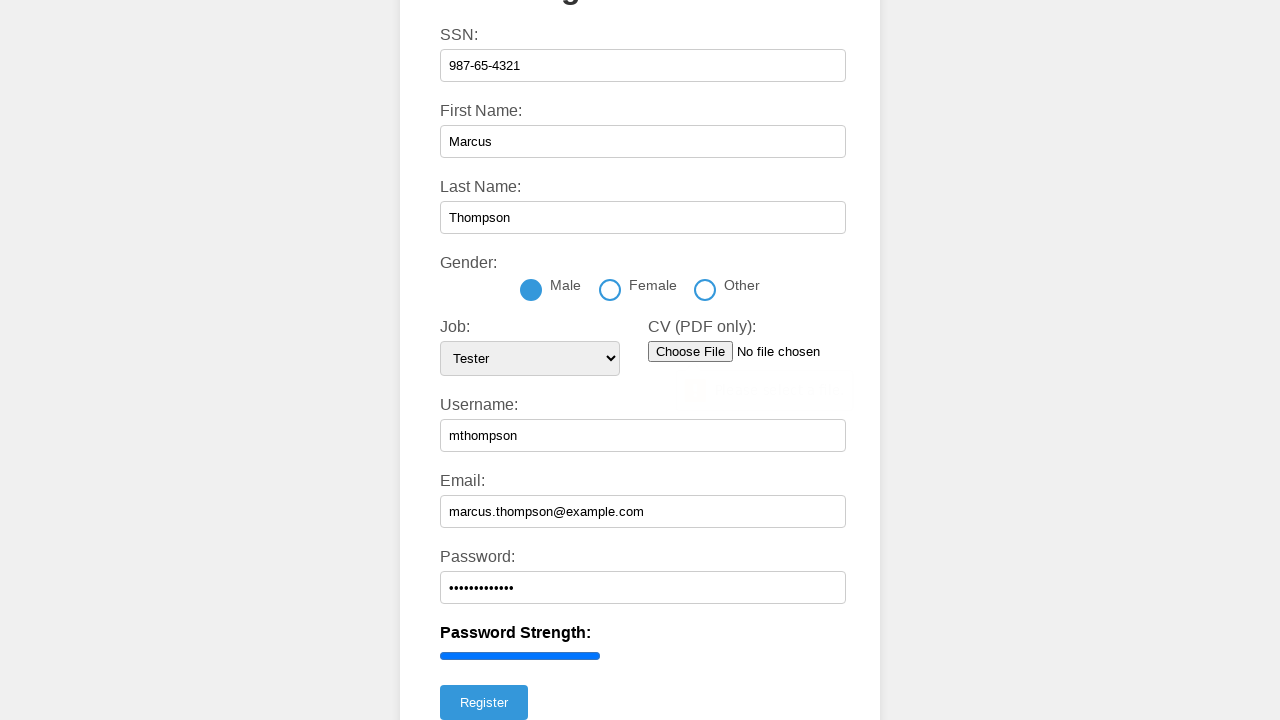

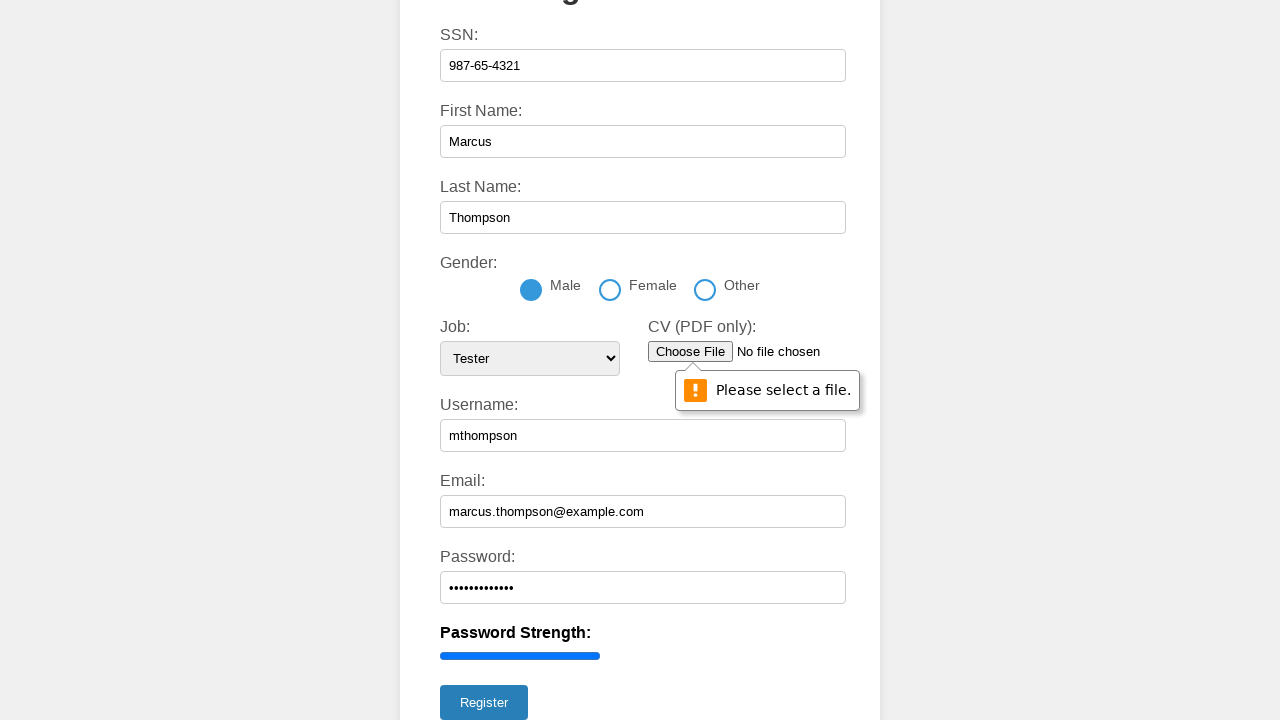